Tests browser window popup handling by clicking a button that opens a new window and switching to it

Starting URL: https://demoqa.com/browser-windows

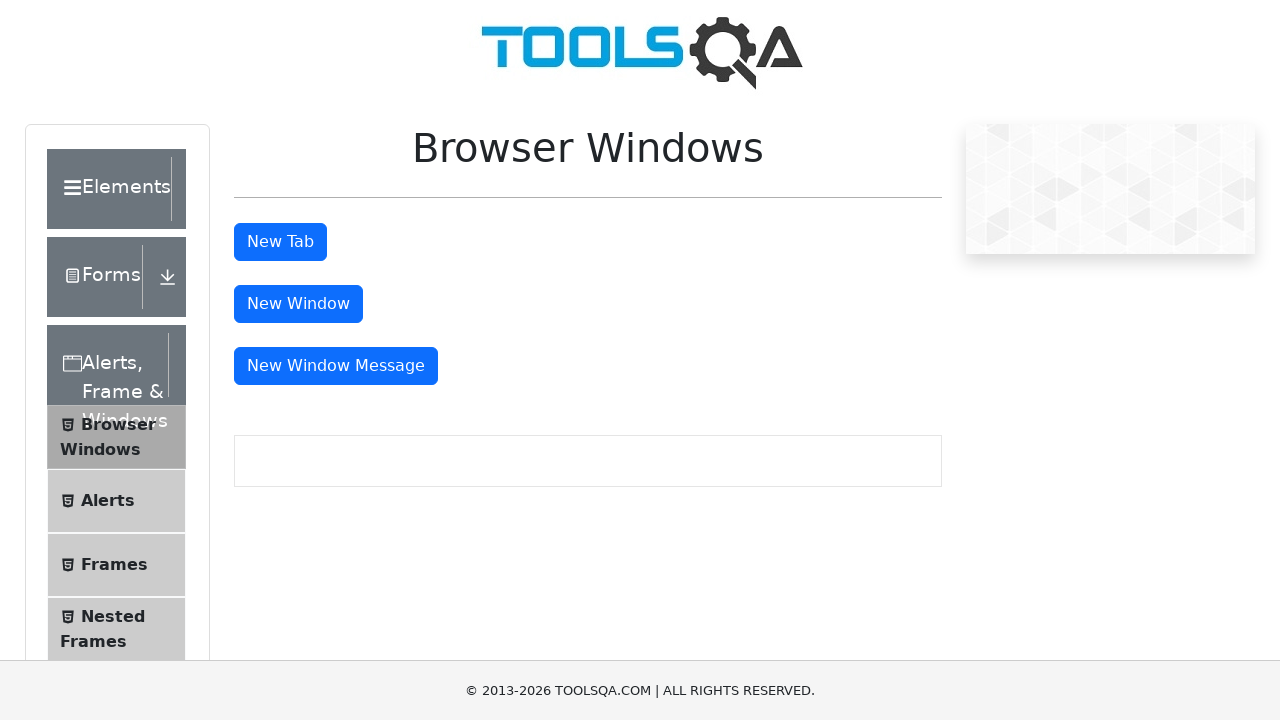

Clicked button to open new window at (298, 304) on xpath=//button[@id='windowButton']
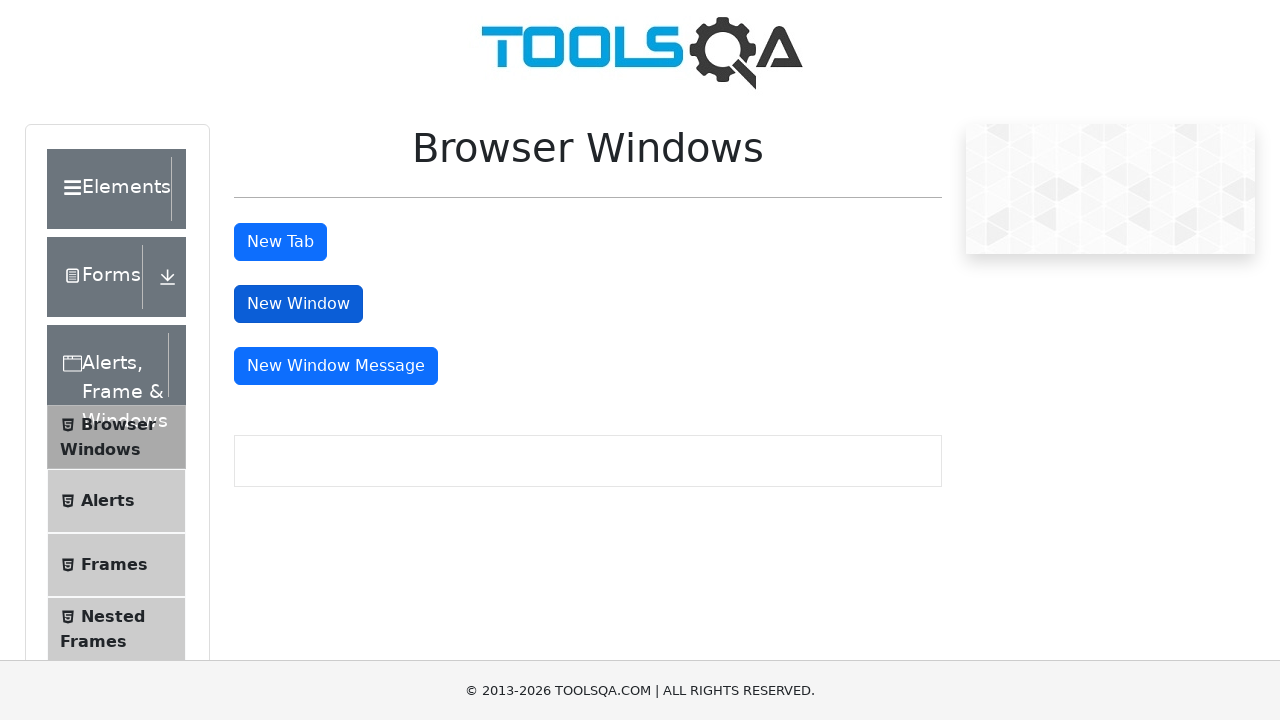

Captured new window/page from context
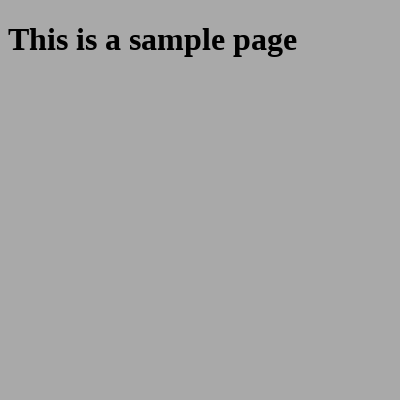

Switched focus to new window
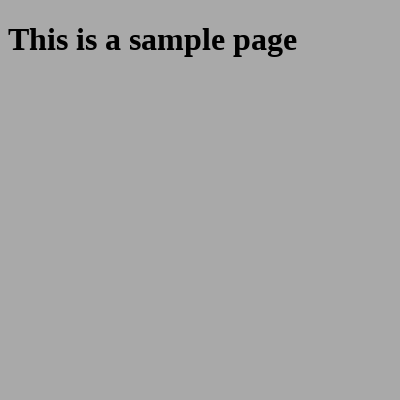

Retrieved title of new window: 
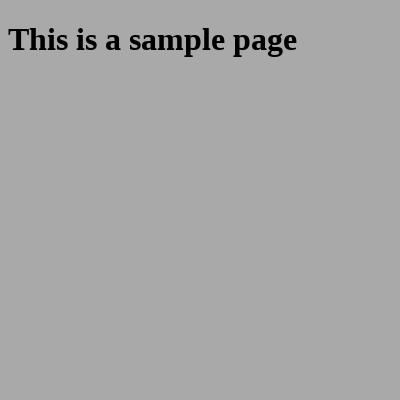

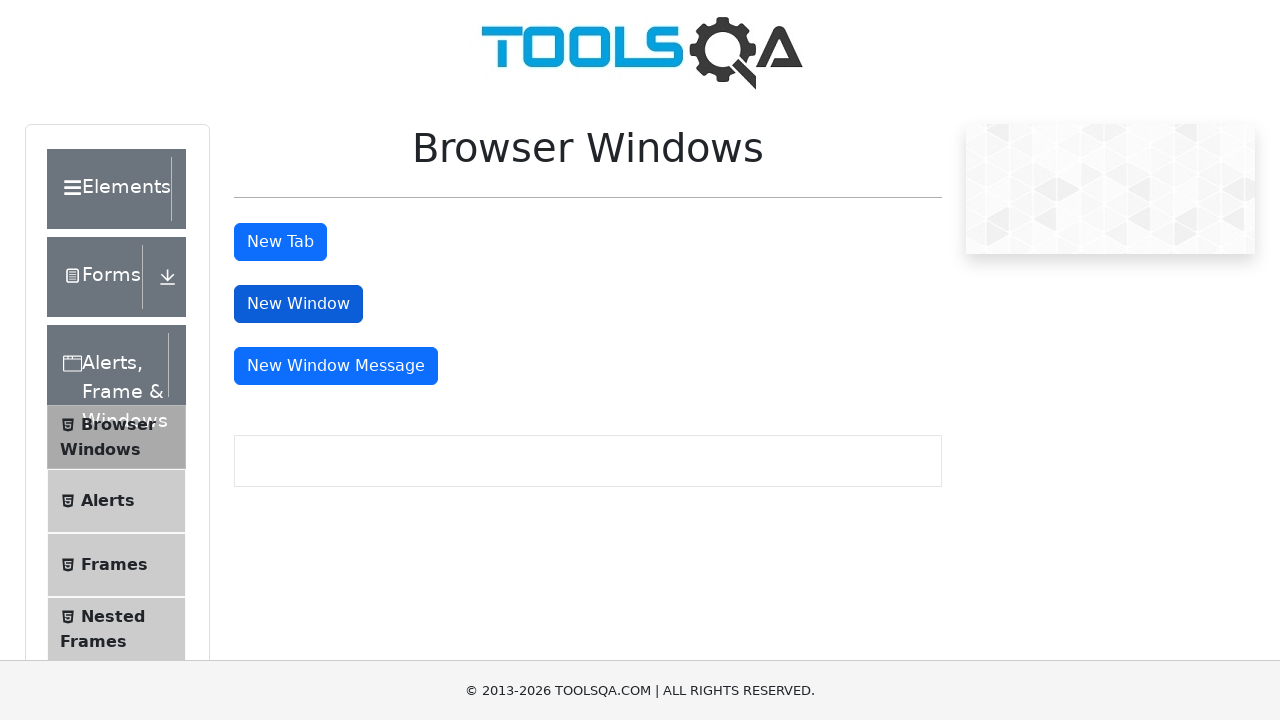